Fills out a demo form with various input fields including personal information, address, and comments, then submits the form

Starting URL: https://katalon-test.s3.amazonaws.com/demo-aut/dist/html/form.html

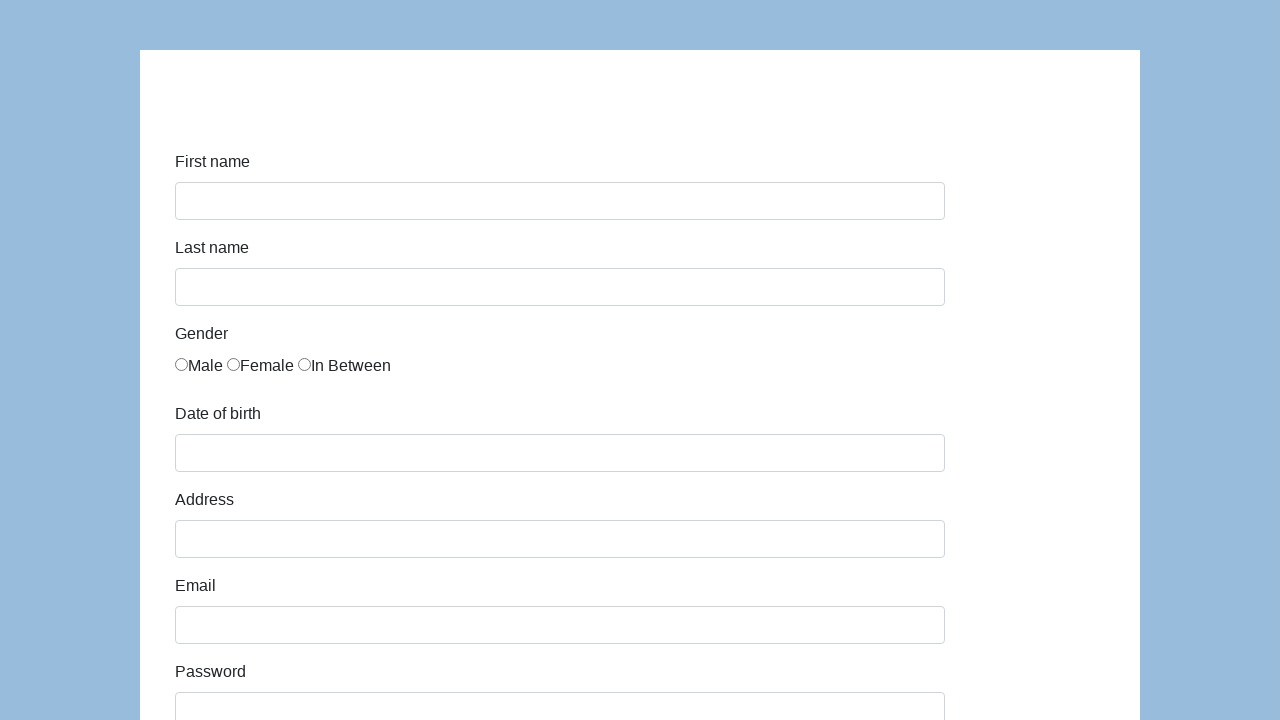

Filled first name field with 'Jan' on #first-name
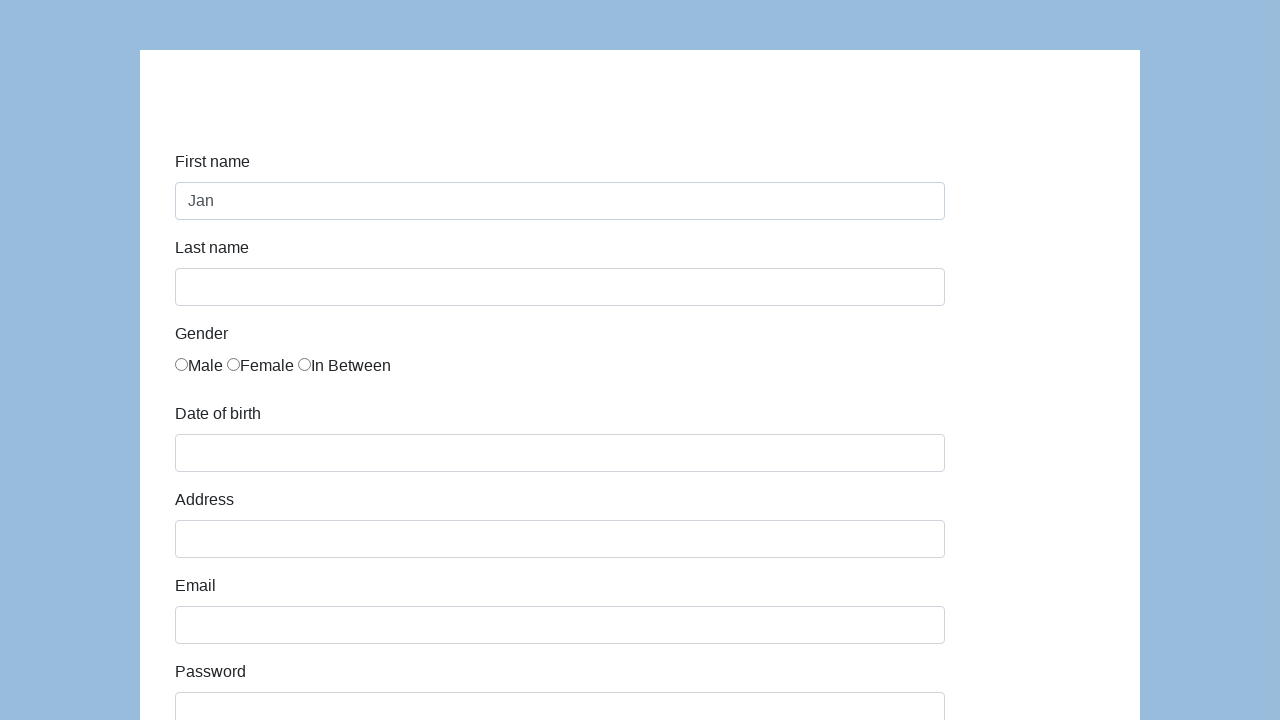

Filled last name field with 'Kowalski' on #last-name
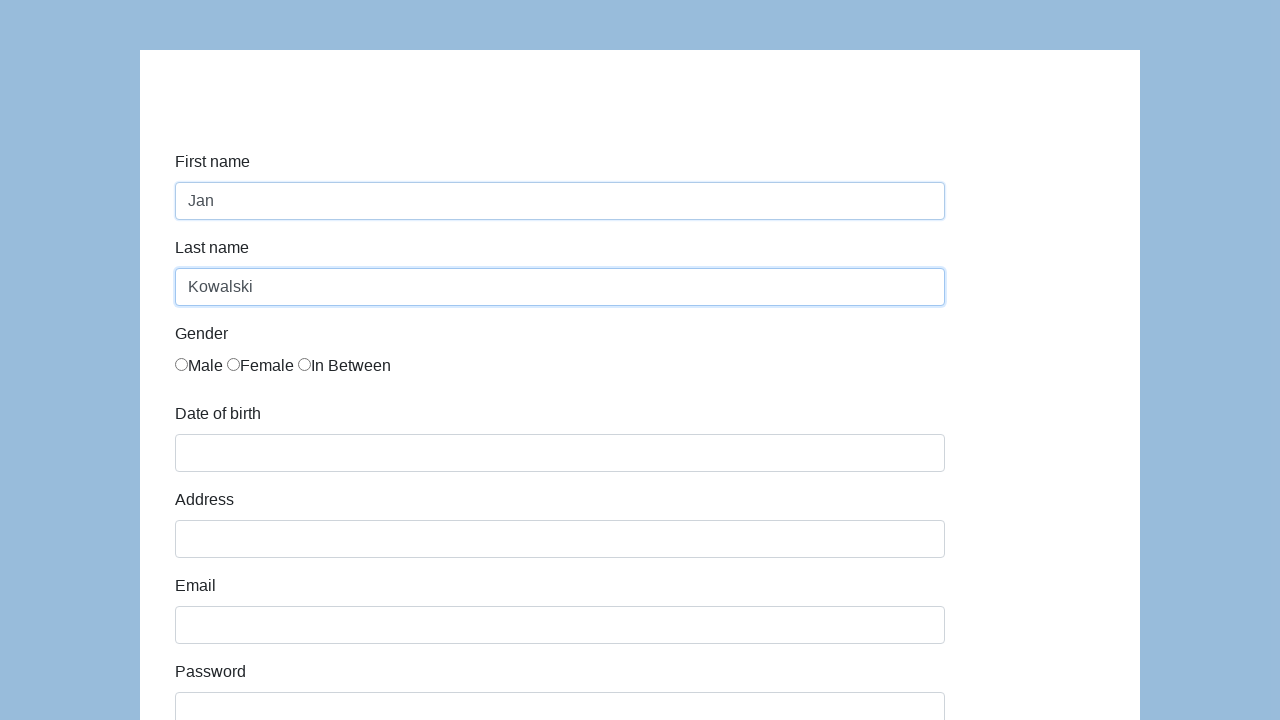

Selected Male gender radio button at (182, 364) on input[name='gender']:first-of-type
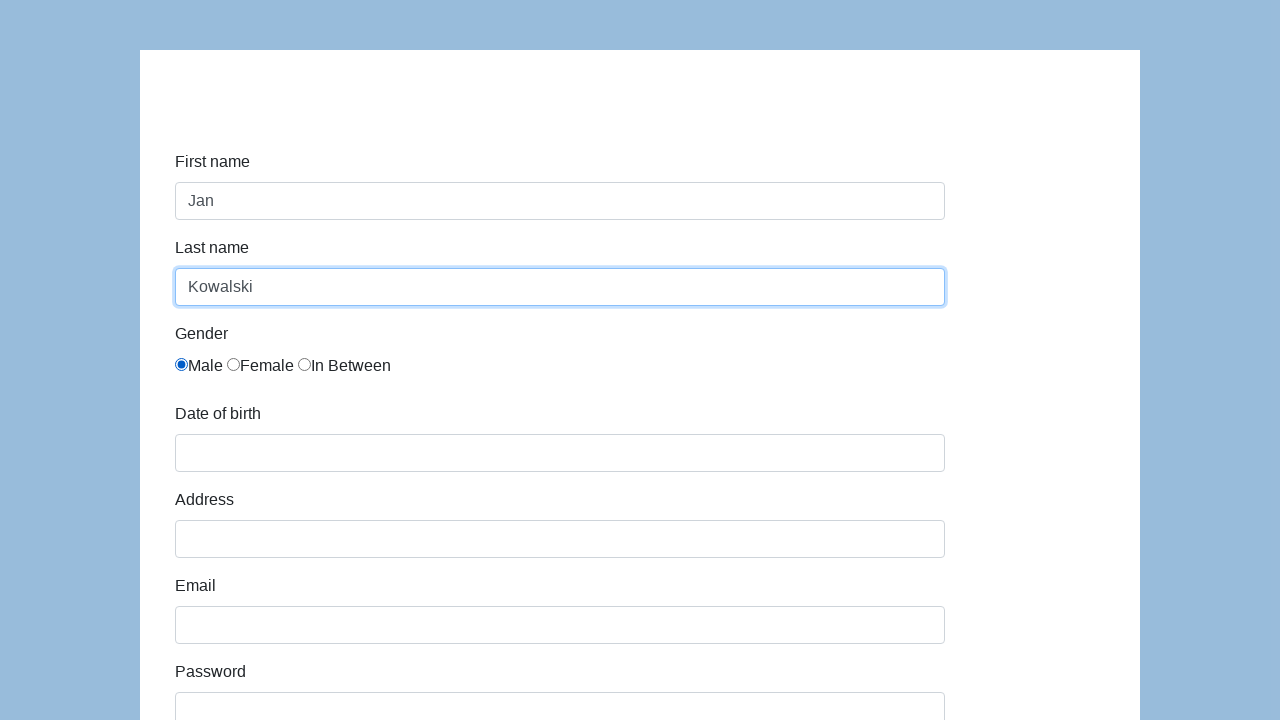

Filled date of birth field with '05/22/2010' on #dob
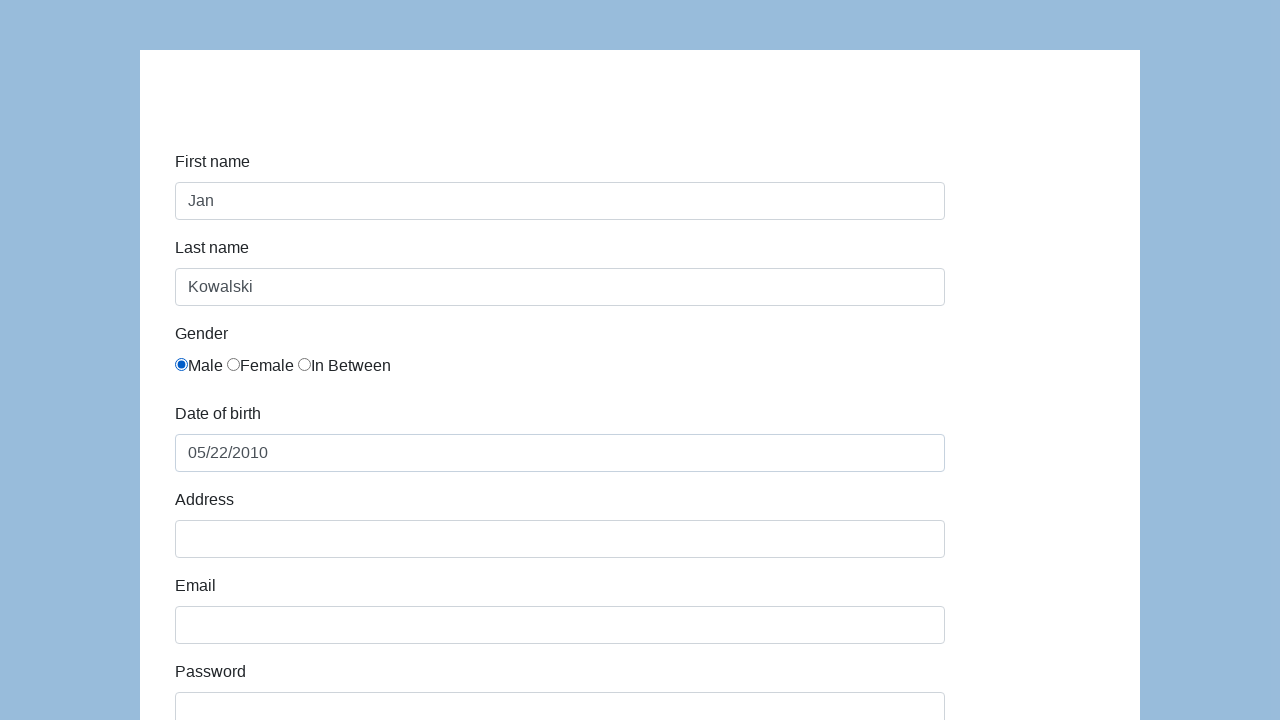

Filled address field with 'Prosta 51' on #address
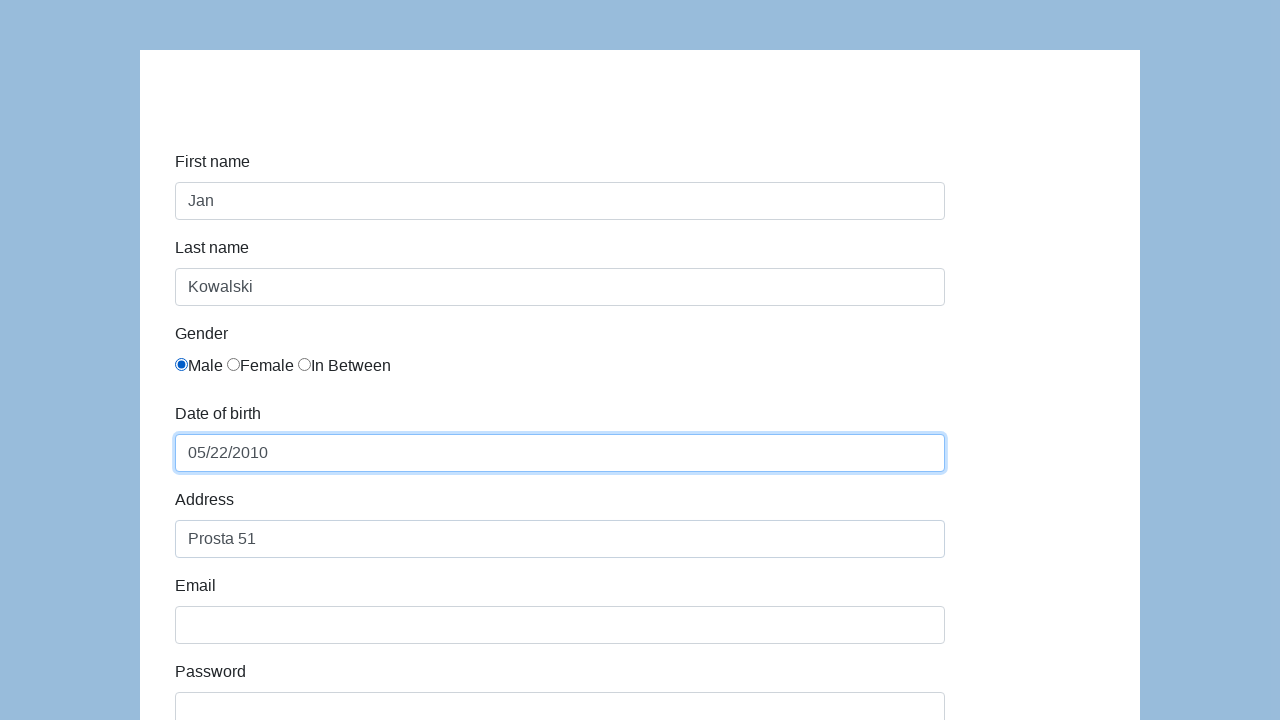

Filled email field with 'karol.kowalski@mailinator.com' on input[name='email']
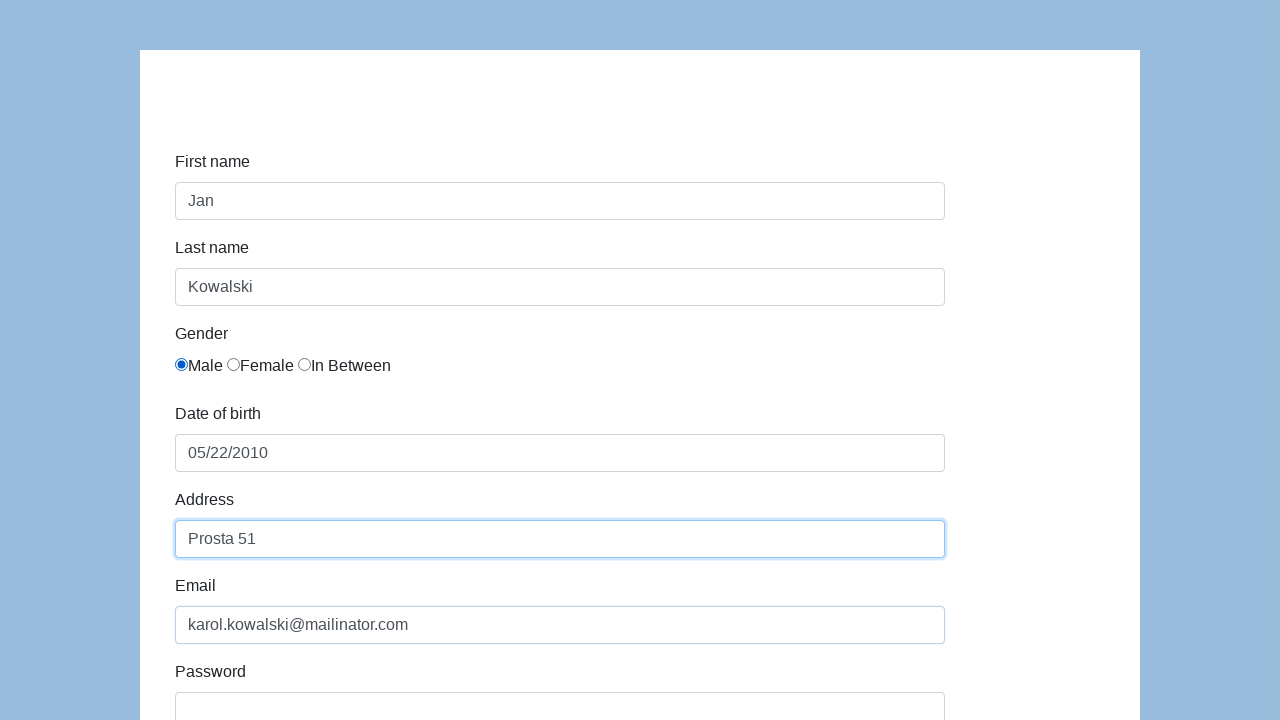

Filled password field with 'Pass123' on #password
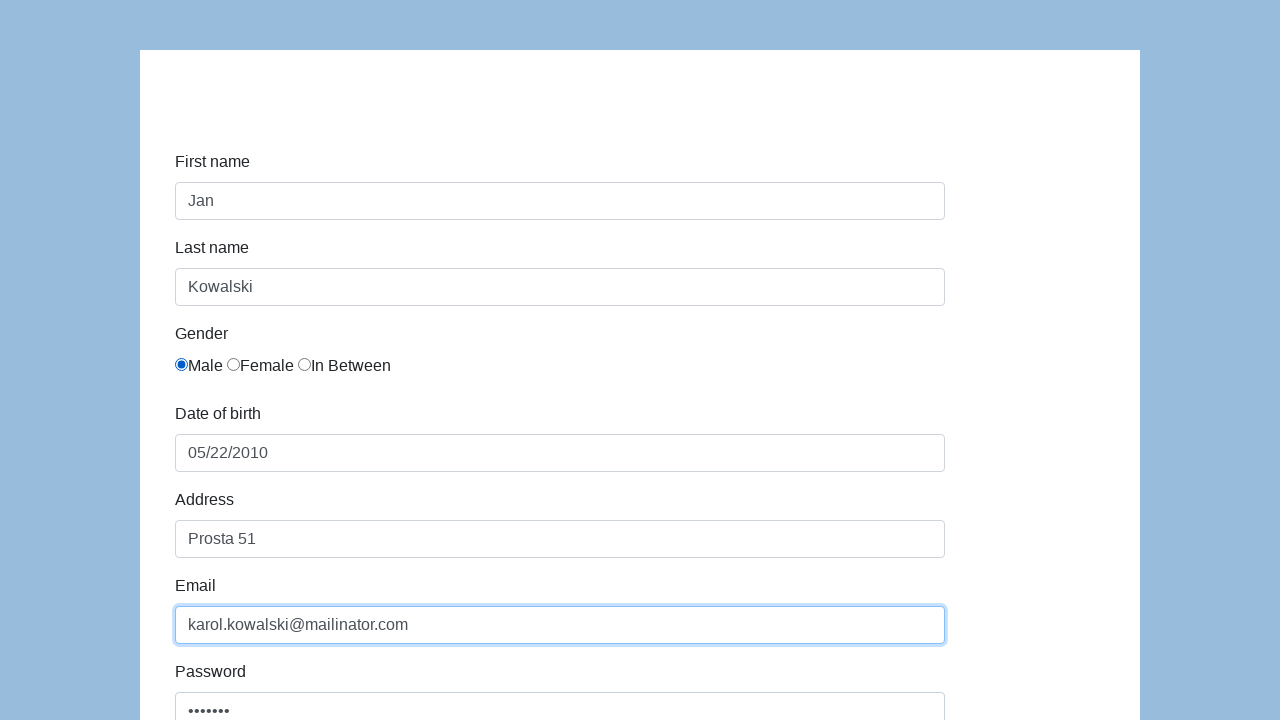

Filled company field with 'CodersLab' on #company
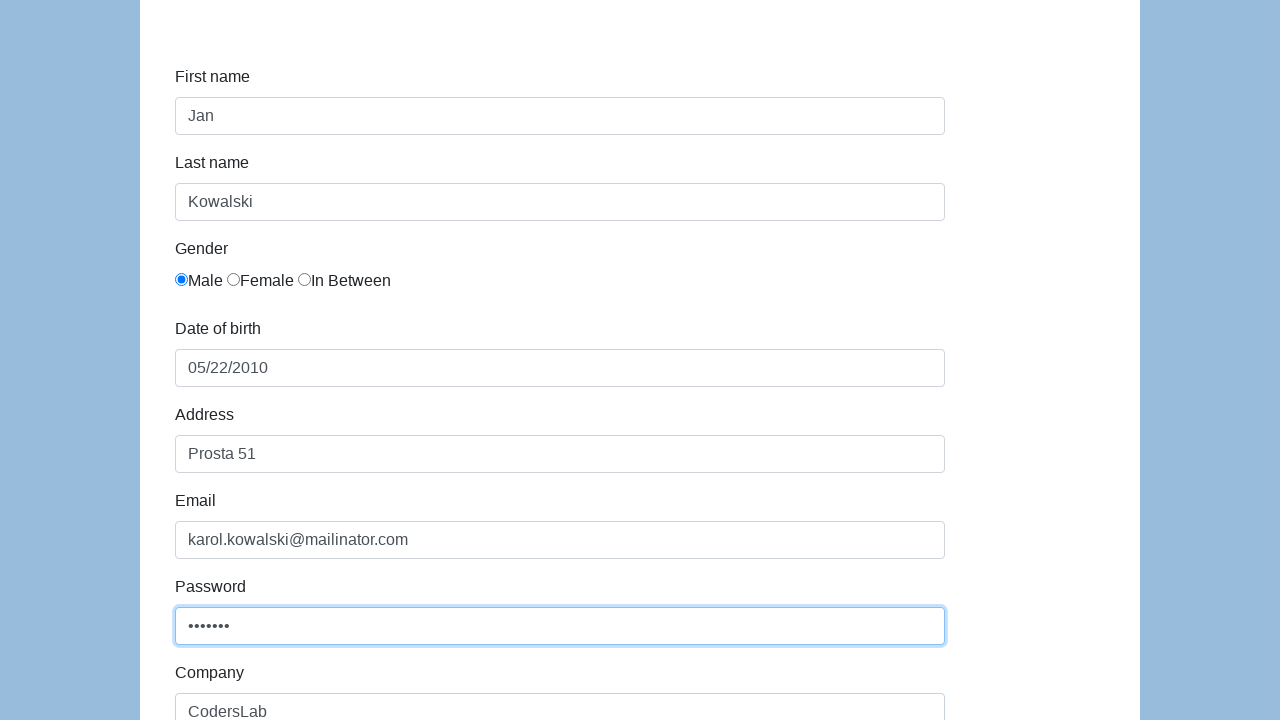

Filled comment field with 'To jest mój pierwszy automat testowy' on #comment
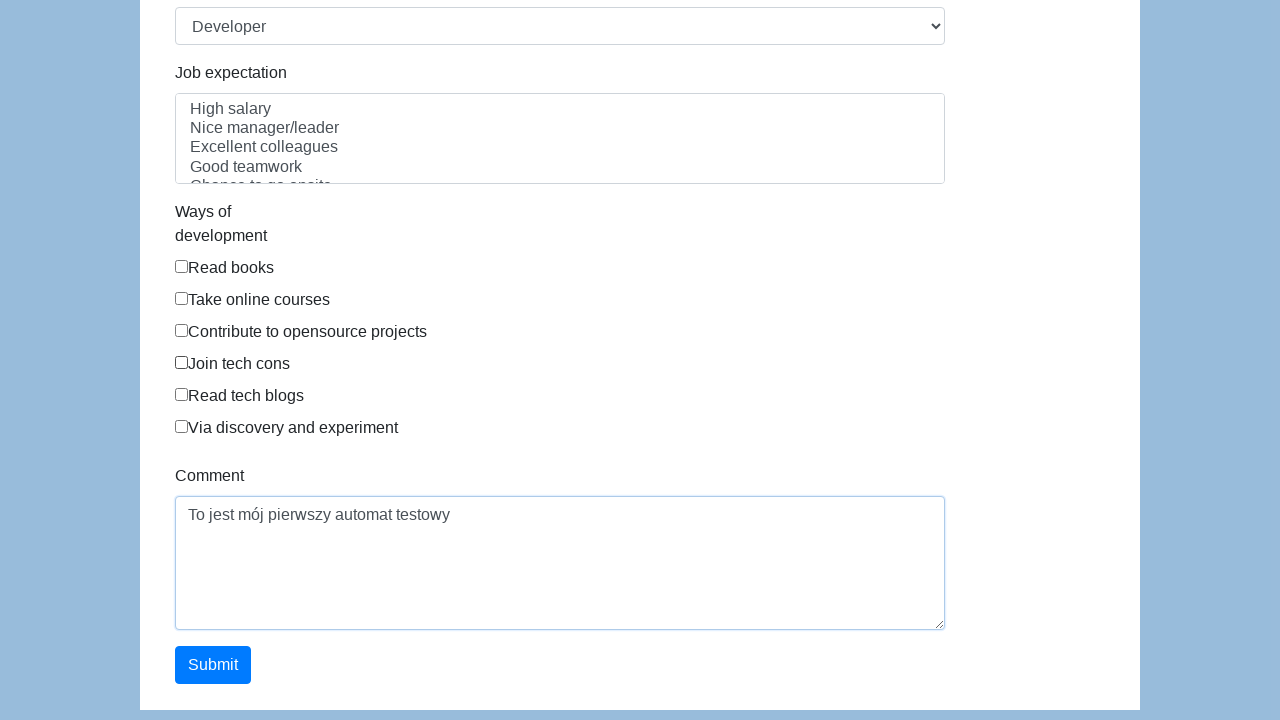

Clicked submit button to submit the form at (213, 665) on #submit
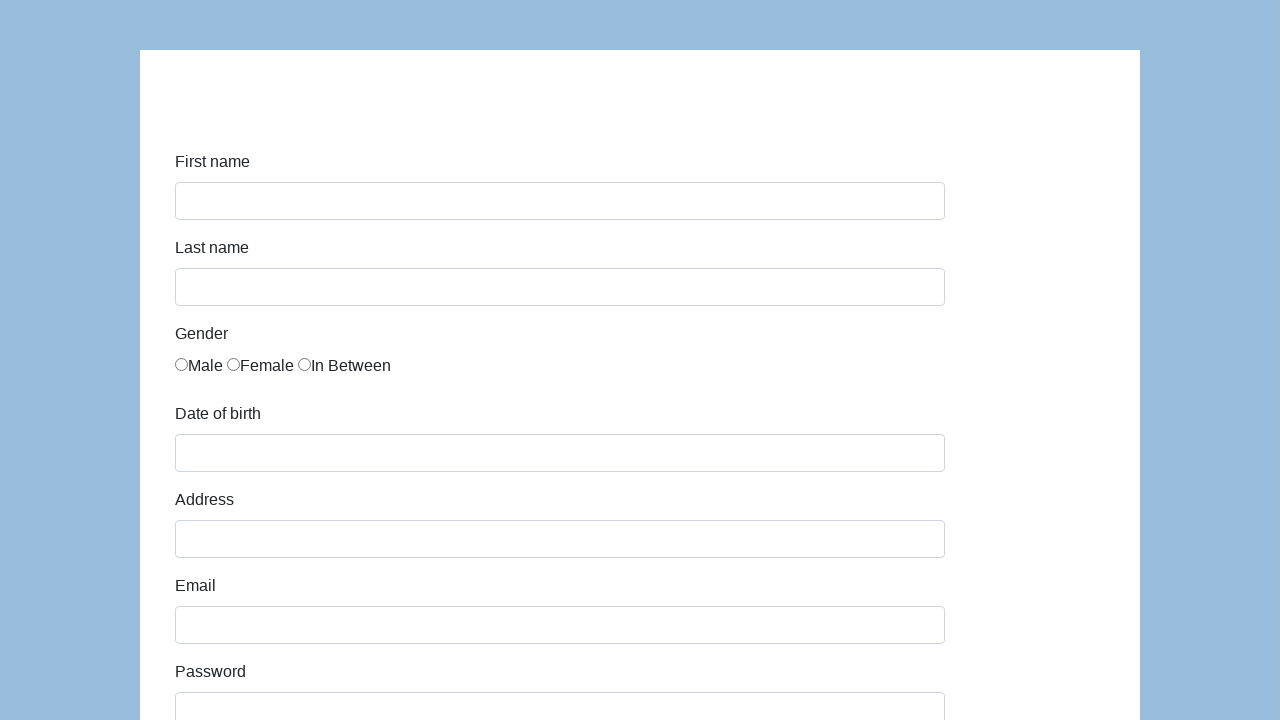

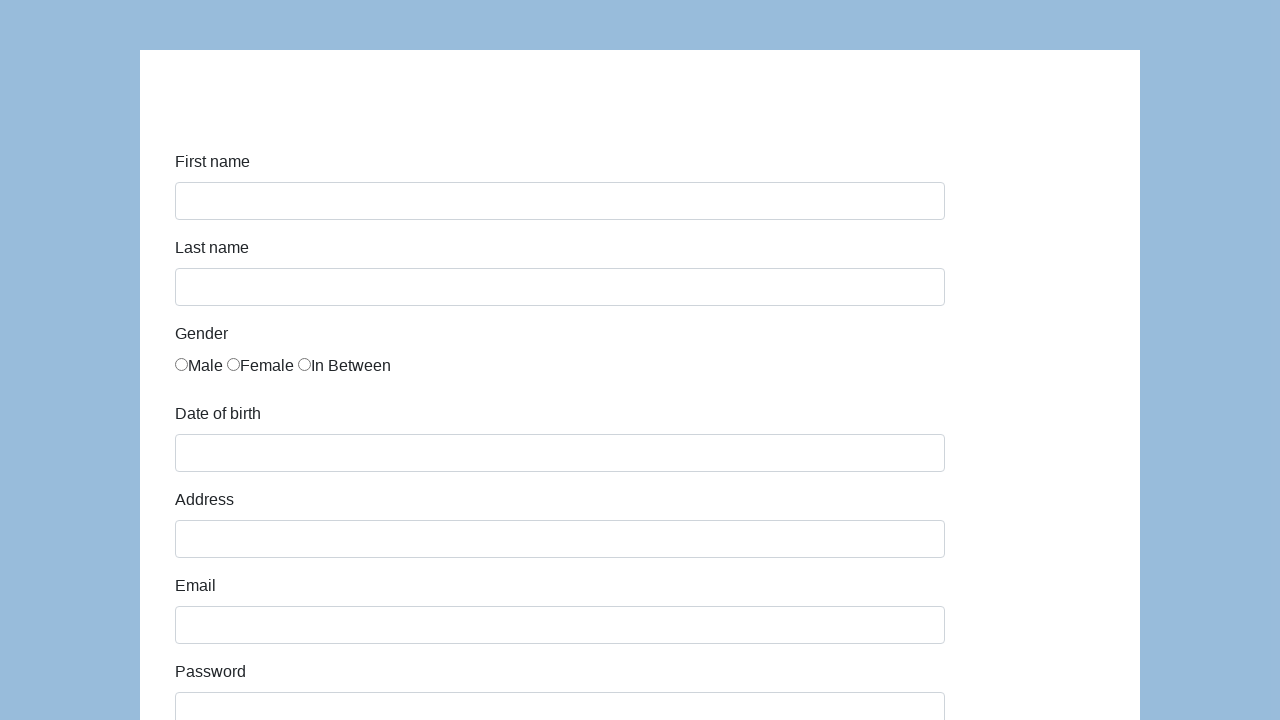